Navigates to a frames demo page, clicks on the iFrame link, switches to the iframe and verifies the content text inside it

Starting URL: https://the-internet.herokuapp.com/frames

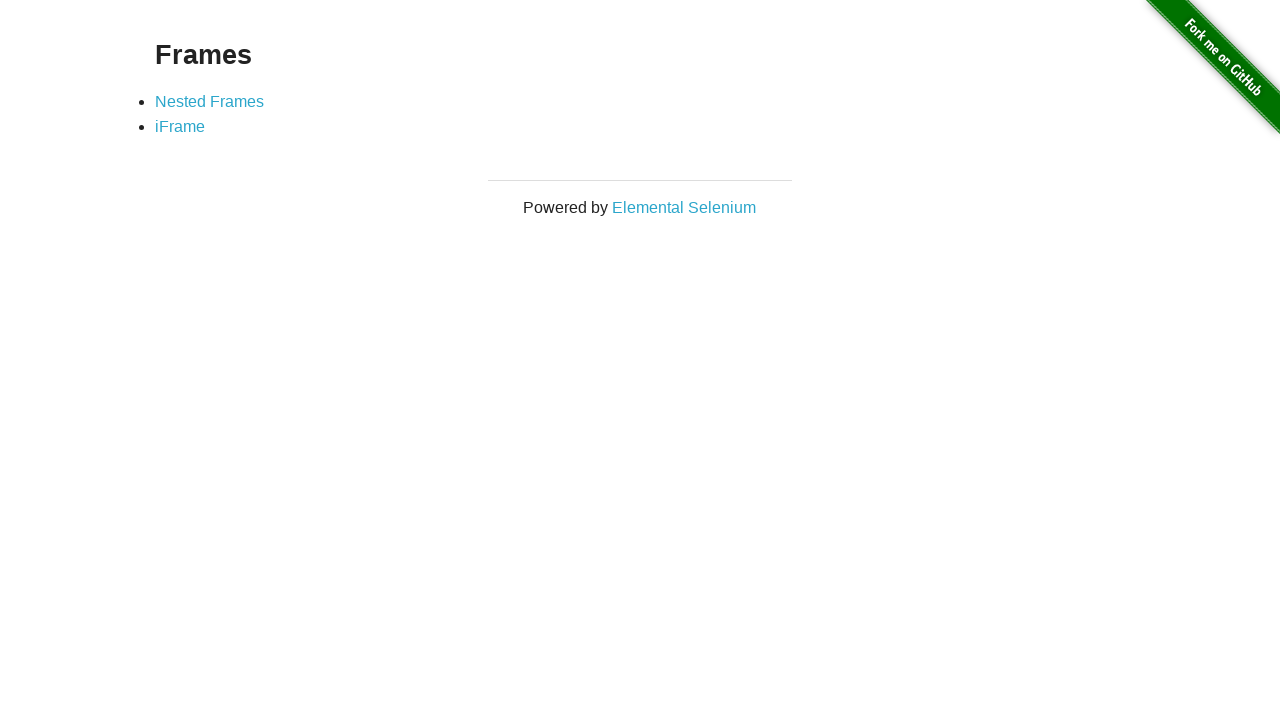

Navigated to frames demo page
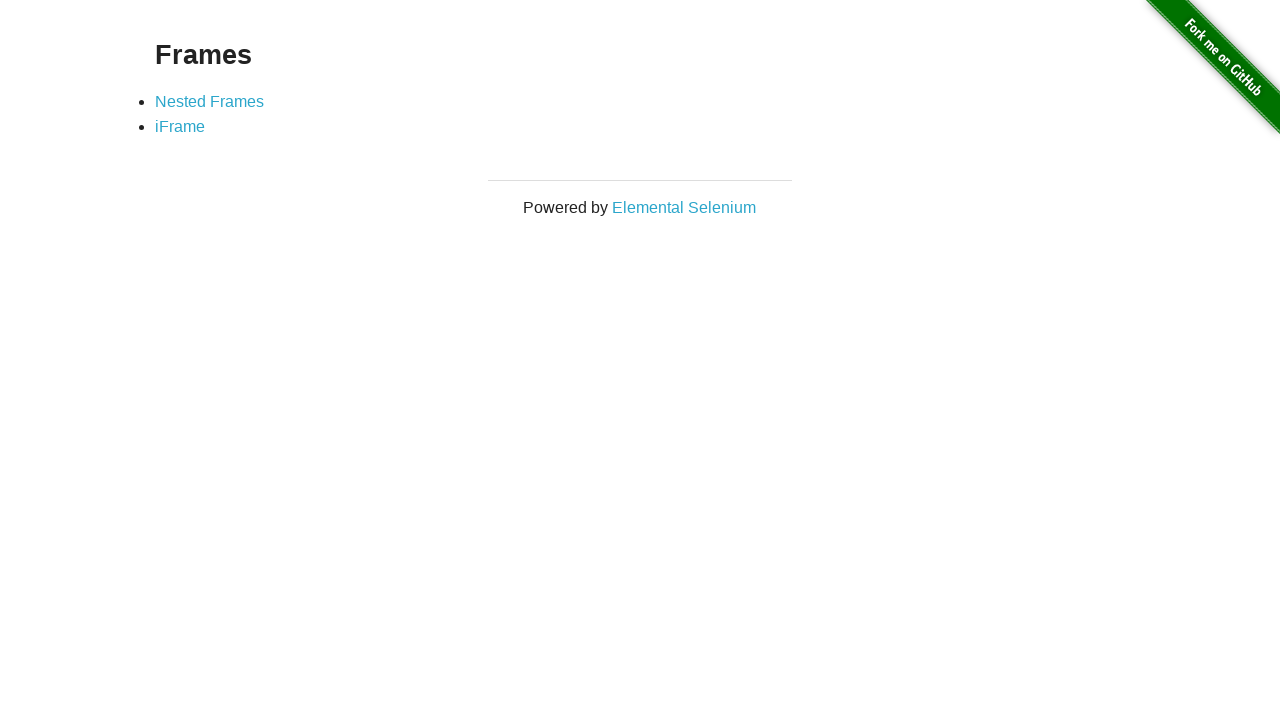

Clicked on the iFrame link at (180, 127) on text=iFrame
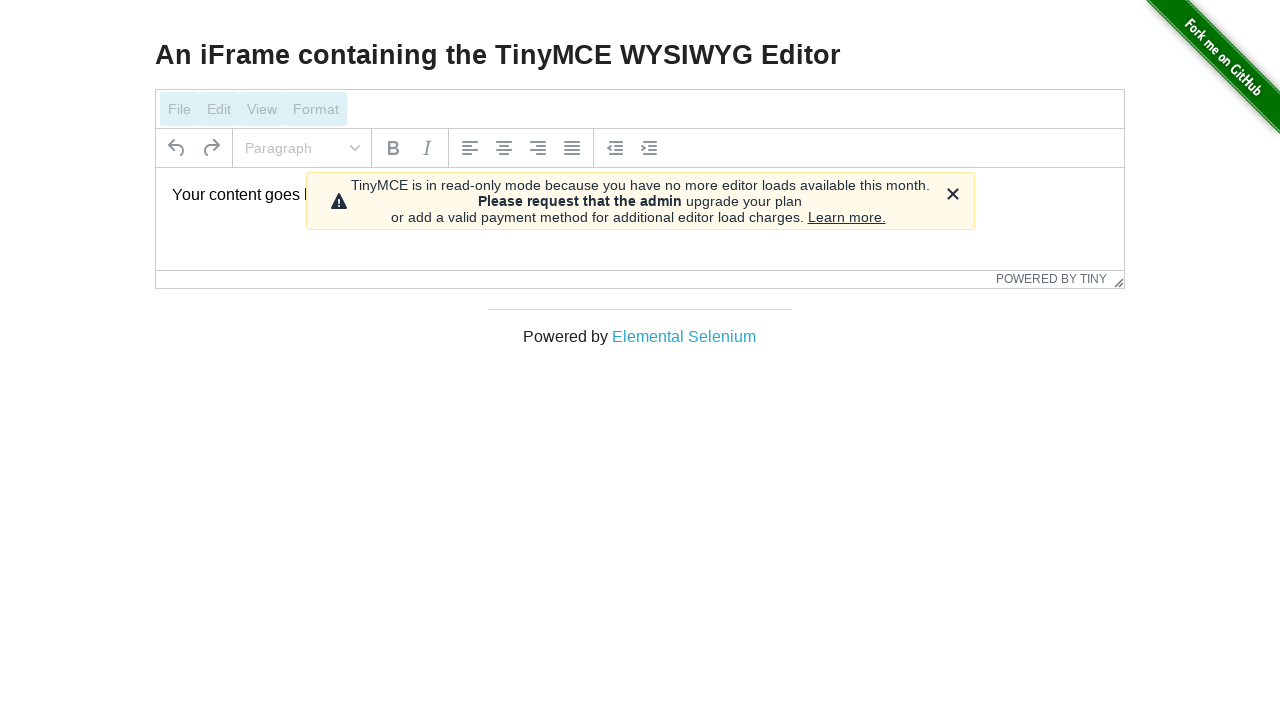

Located the iframe with id 'mce_0_ifr'
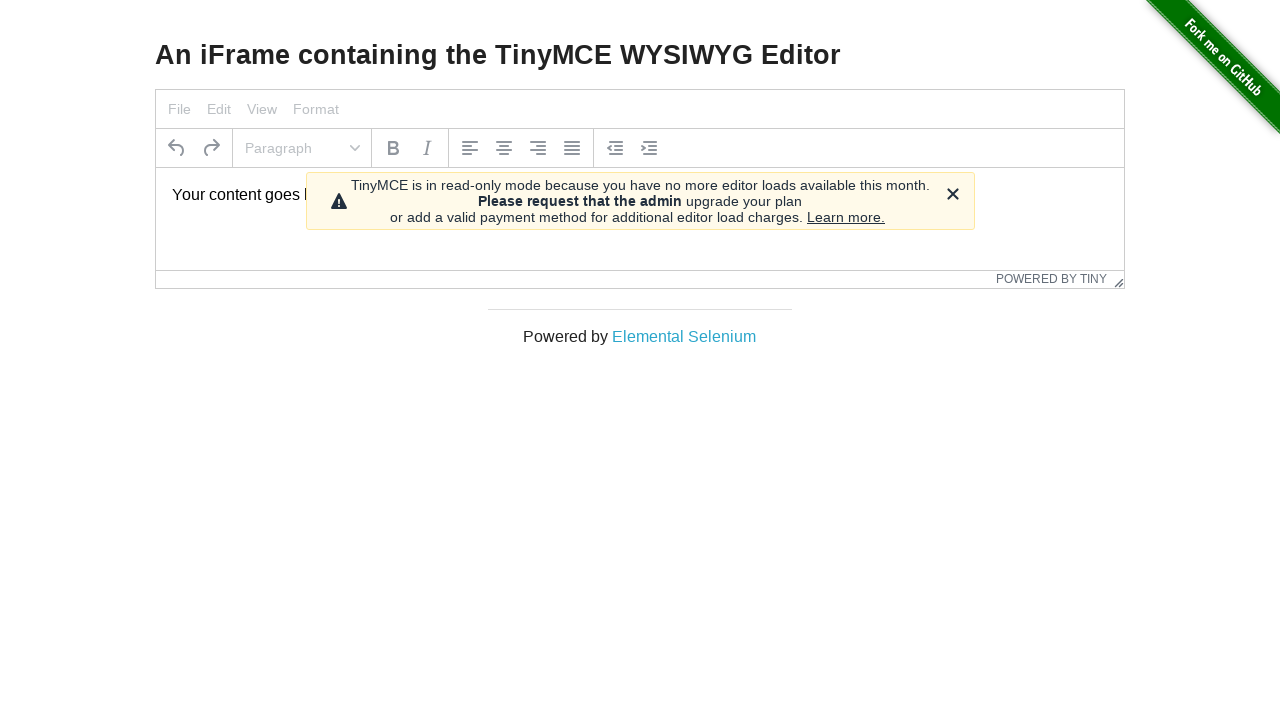

Verified content text 'Your content goes here.' exists in the iframe
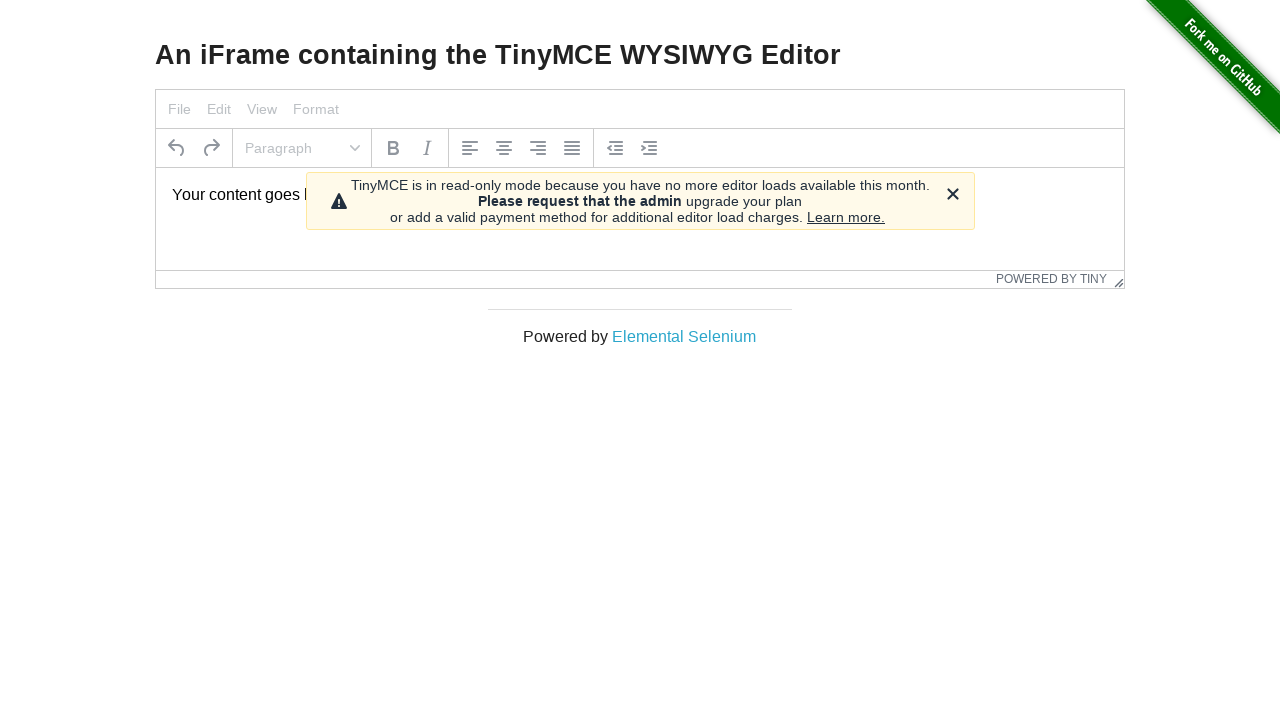

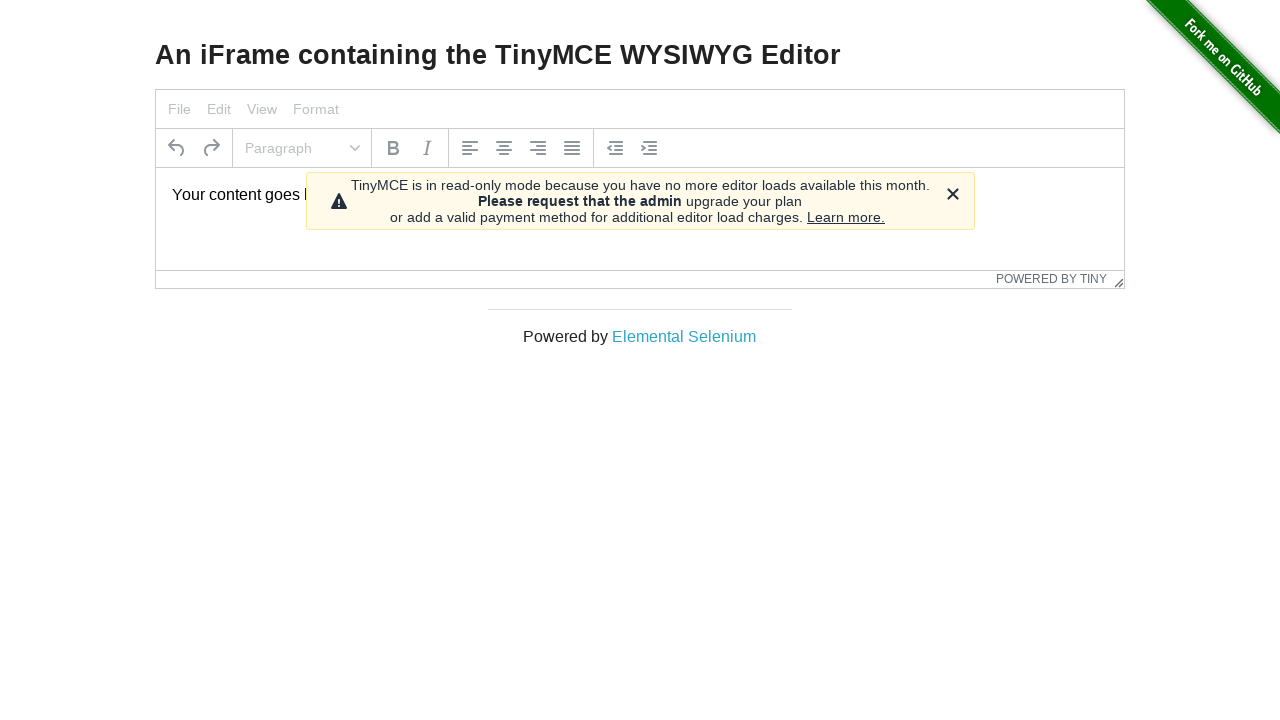